Tests drag and drop functionality on jQueryUI's demo page by switching to an iframe and dragging a source element onto a target element.

Starting URL: https://jqueryui.com/droppable/

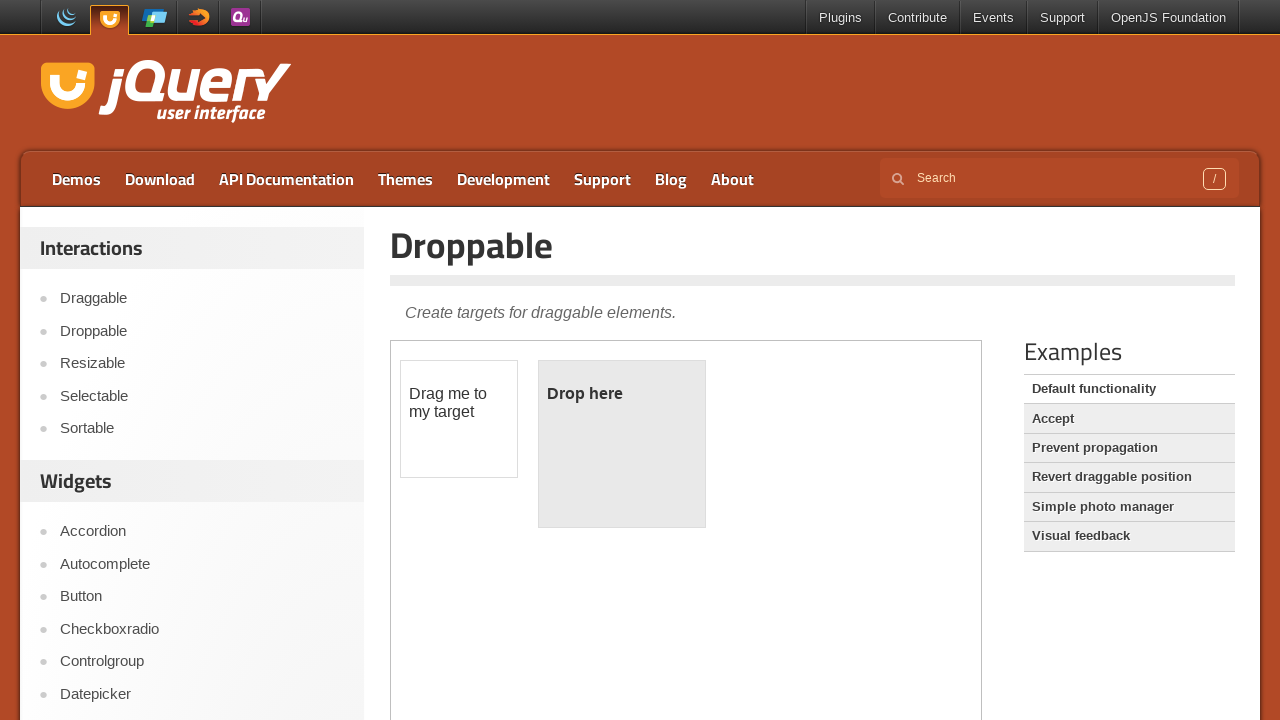

Navigated to jQueryUI droppable demo page
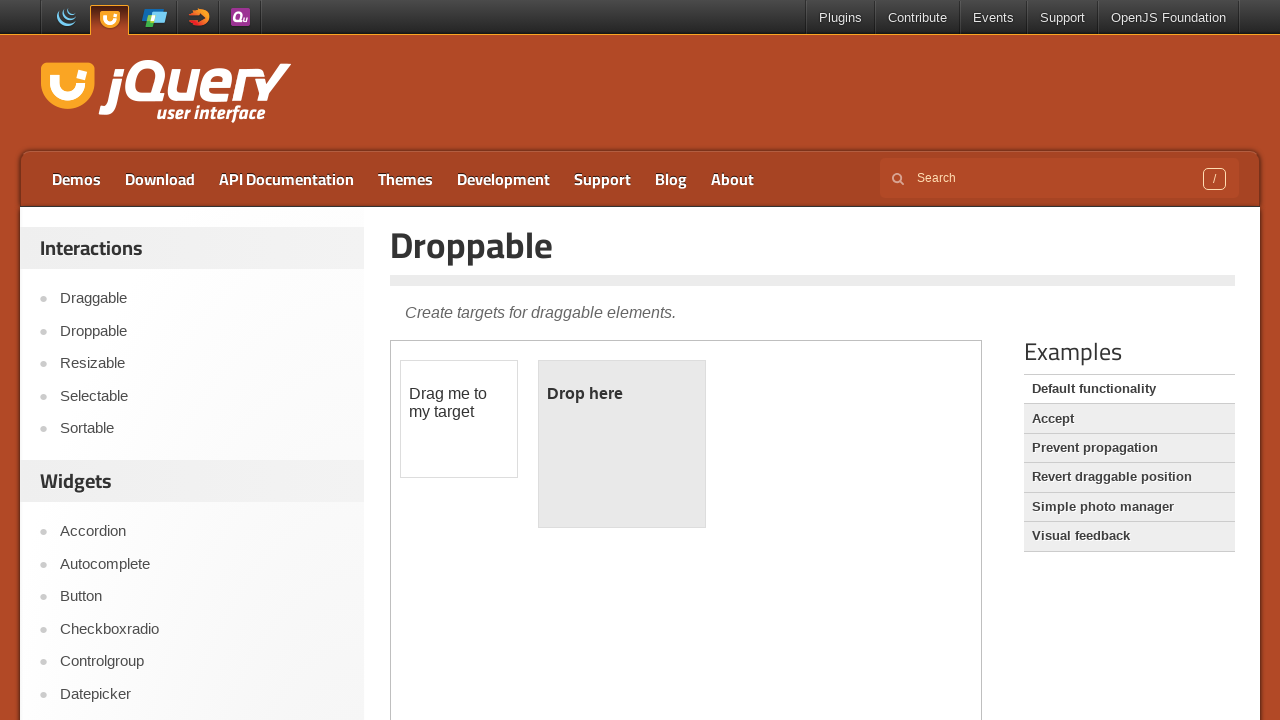

Located demo iframe
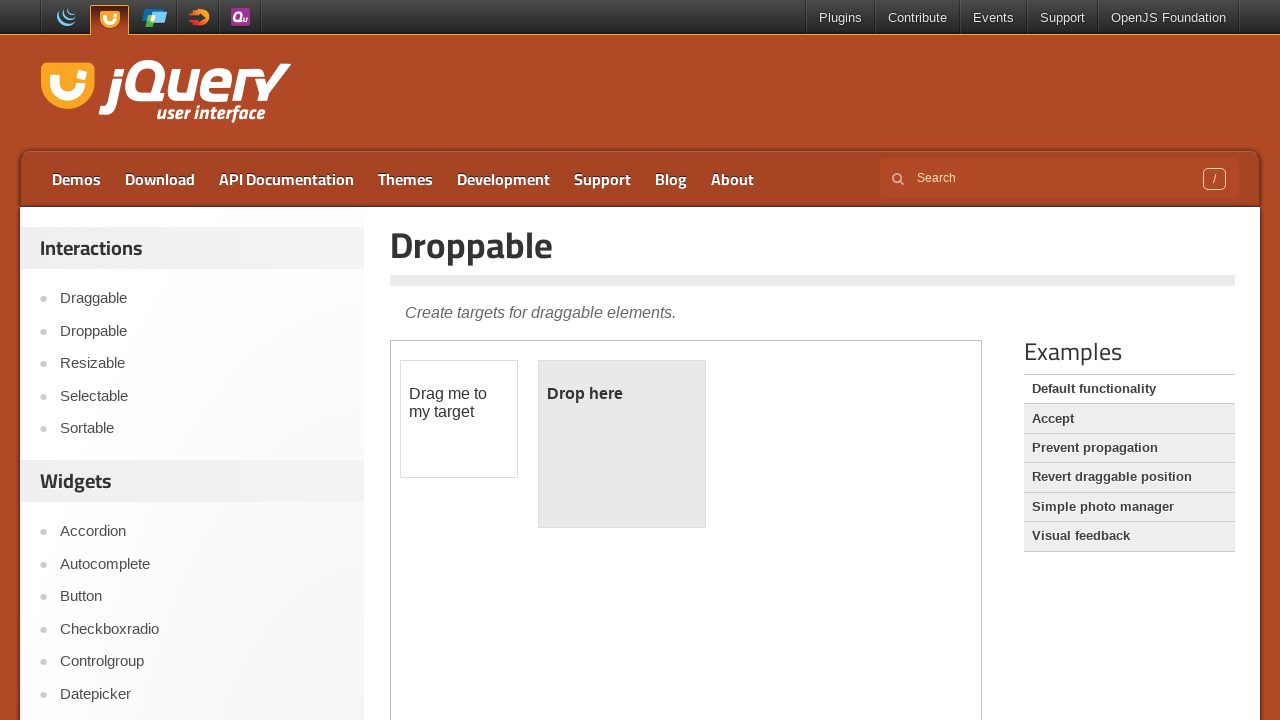

Located draggable source element in iframe
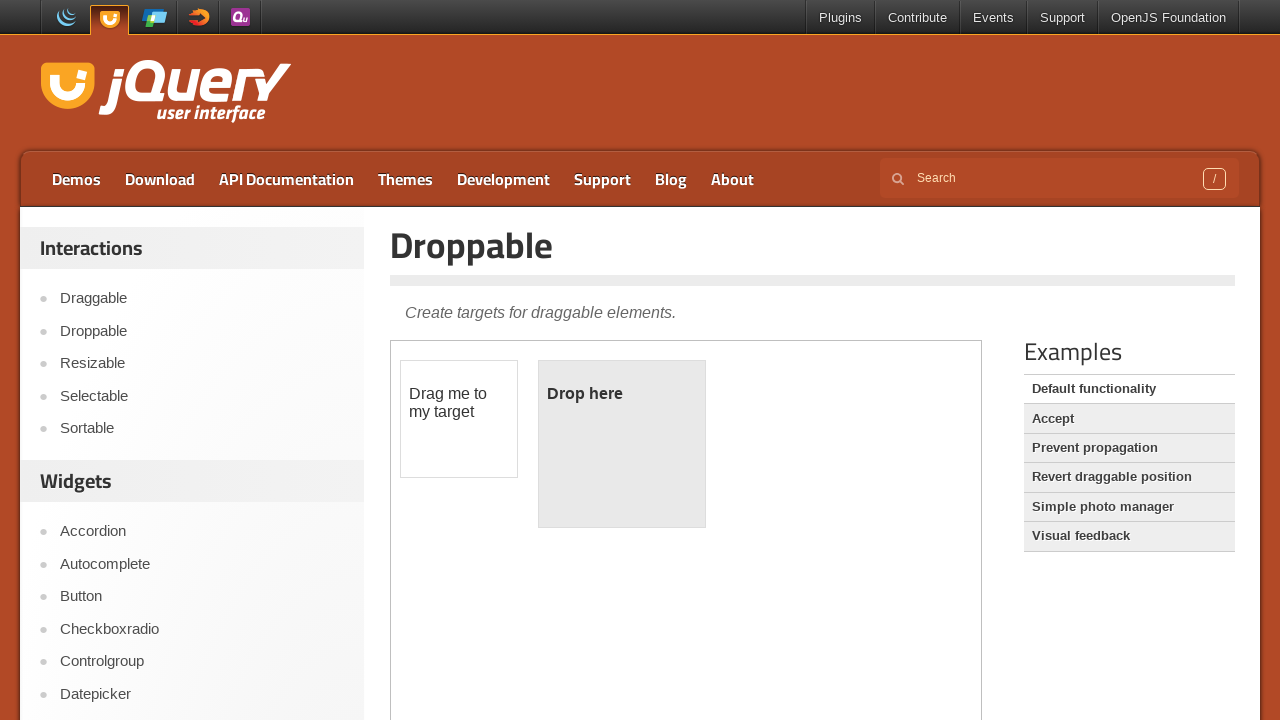

Located droppable target element in iframe
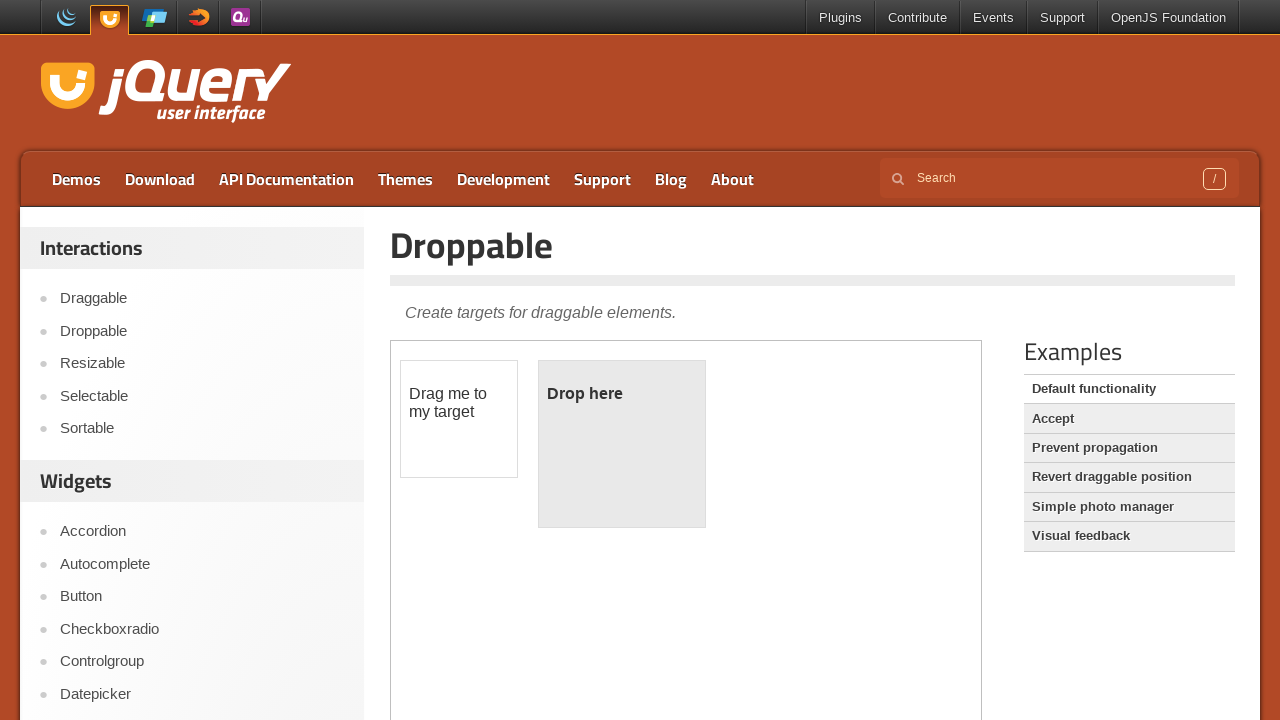

Dragged source element onto target element at (622, 444)
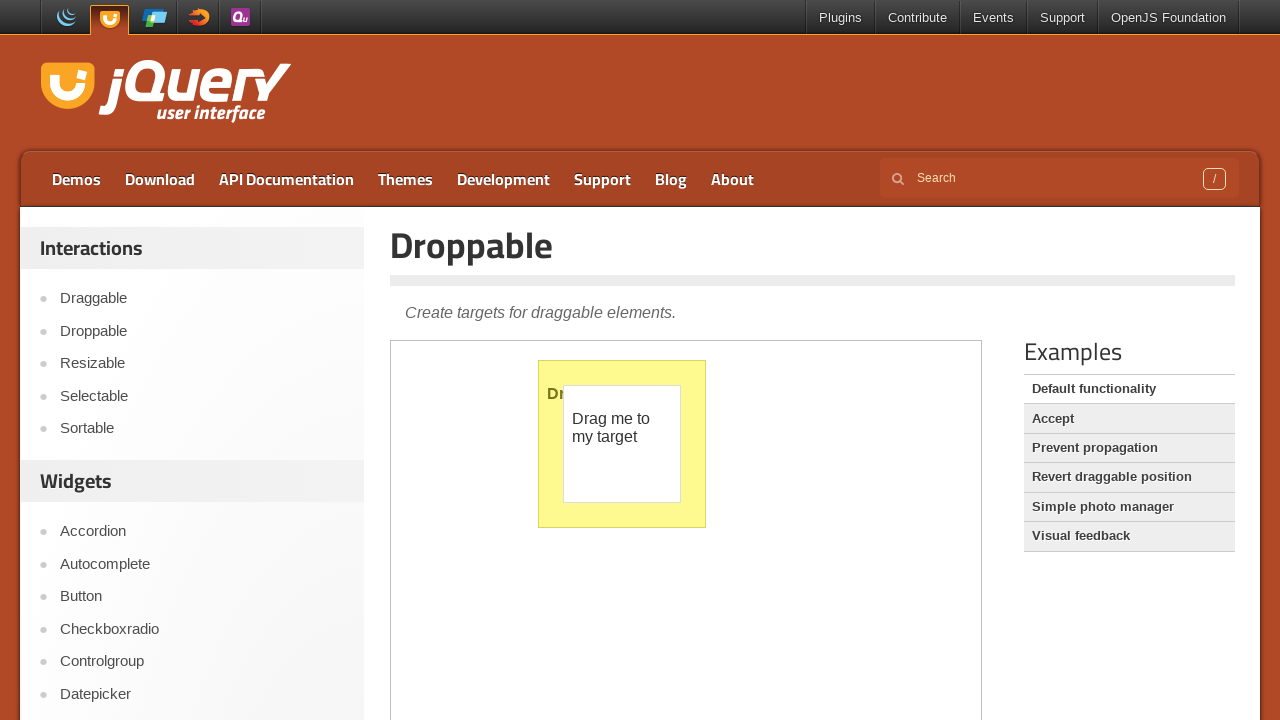

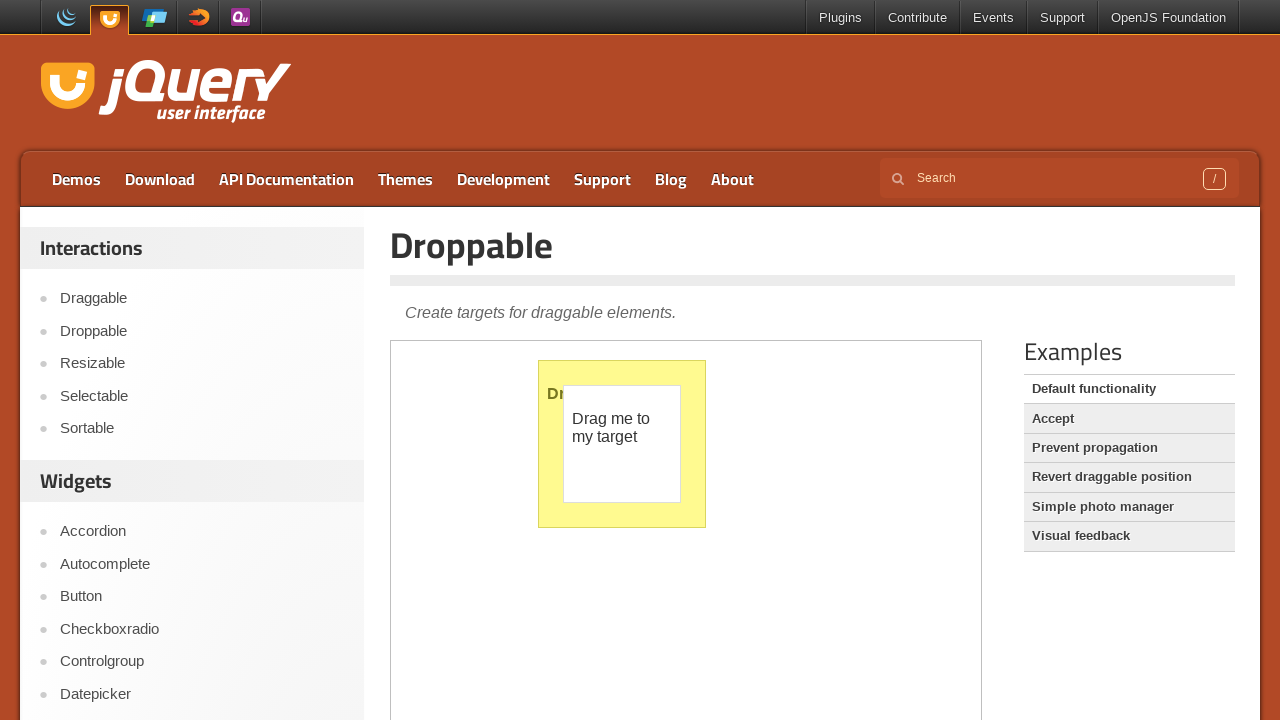